Tests a registration form by filling in required fields (first name, last name, email, phone, address) and submitting, then verifies successful registration message appears.

Starting URL: http://suninjuly.github.io/registration1.html

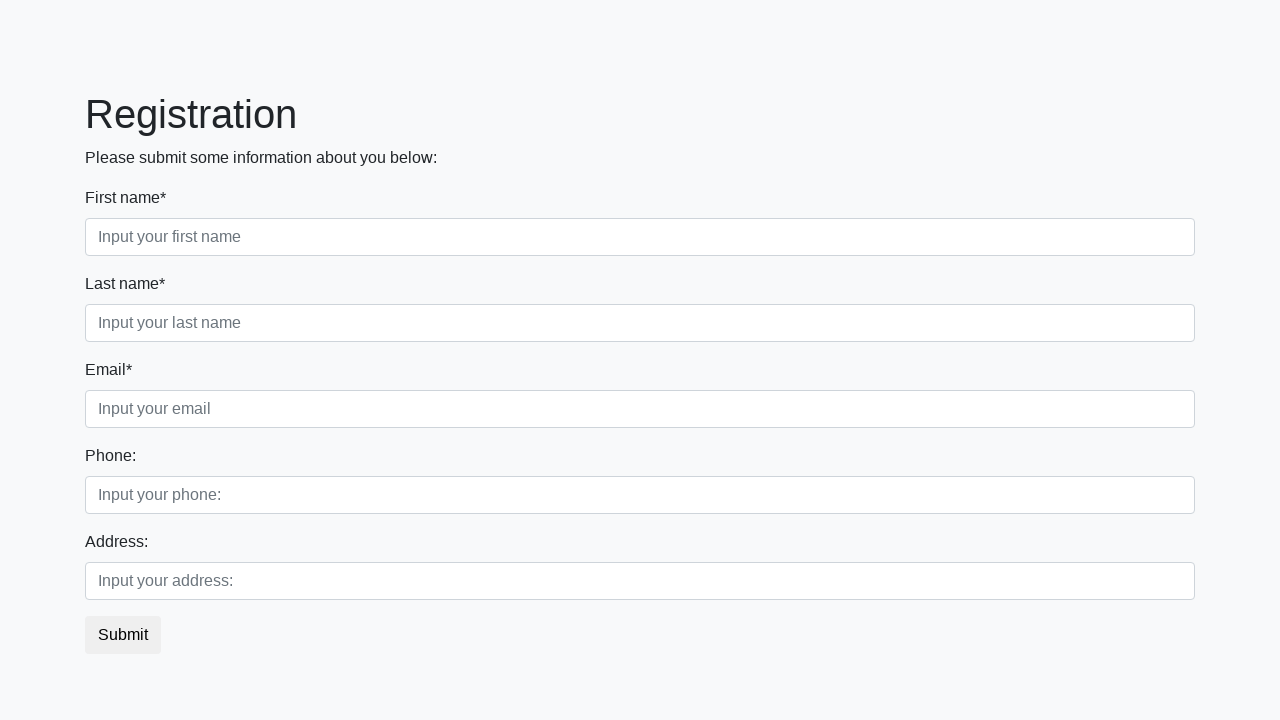

Filled first name field with 'Michael' on input
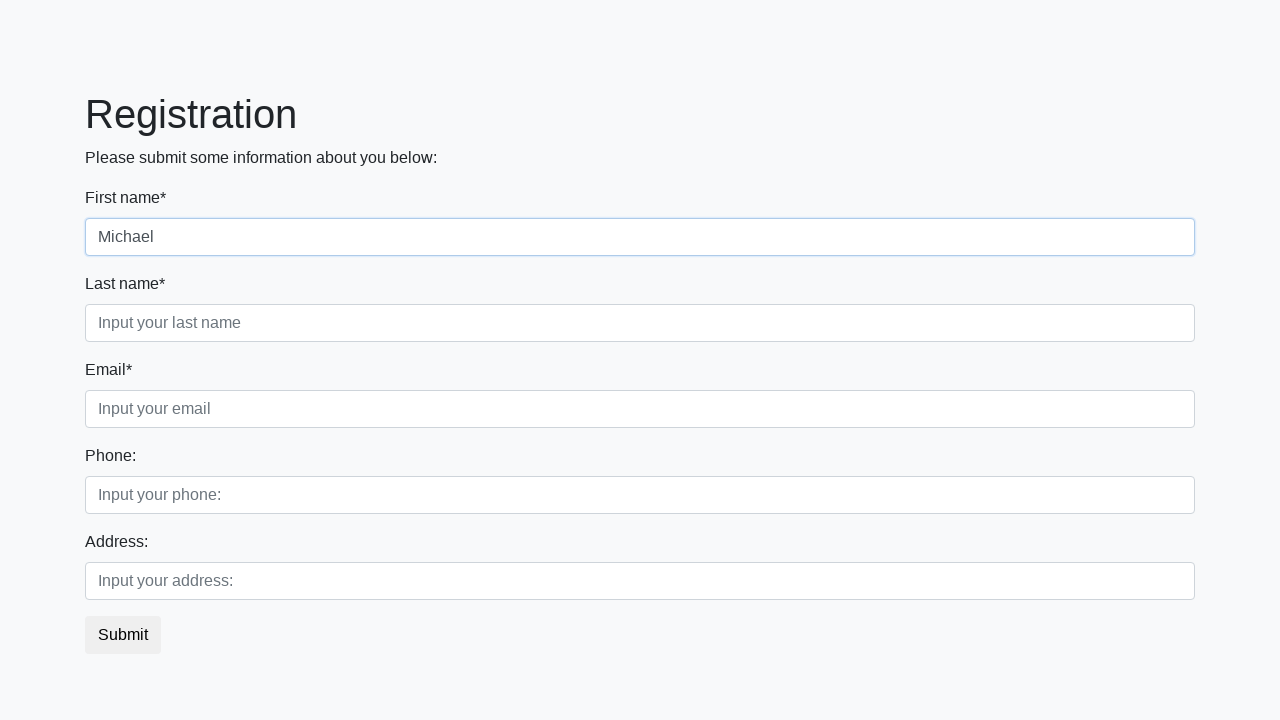

Filled last name field with 'Johnson' on input[placeholder='Input your last name']
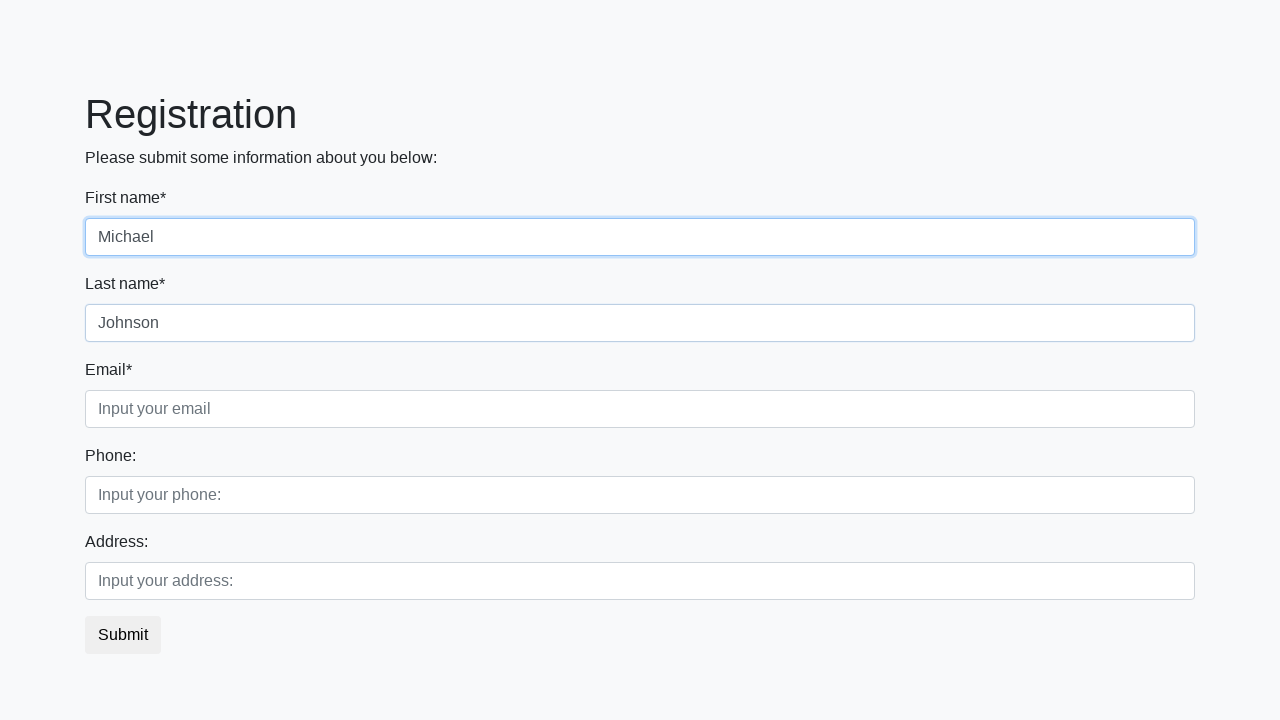

Filled email field with 'mjohnson@example.com' on input[placeholder='Input your email']
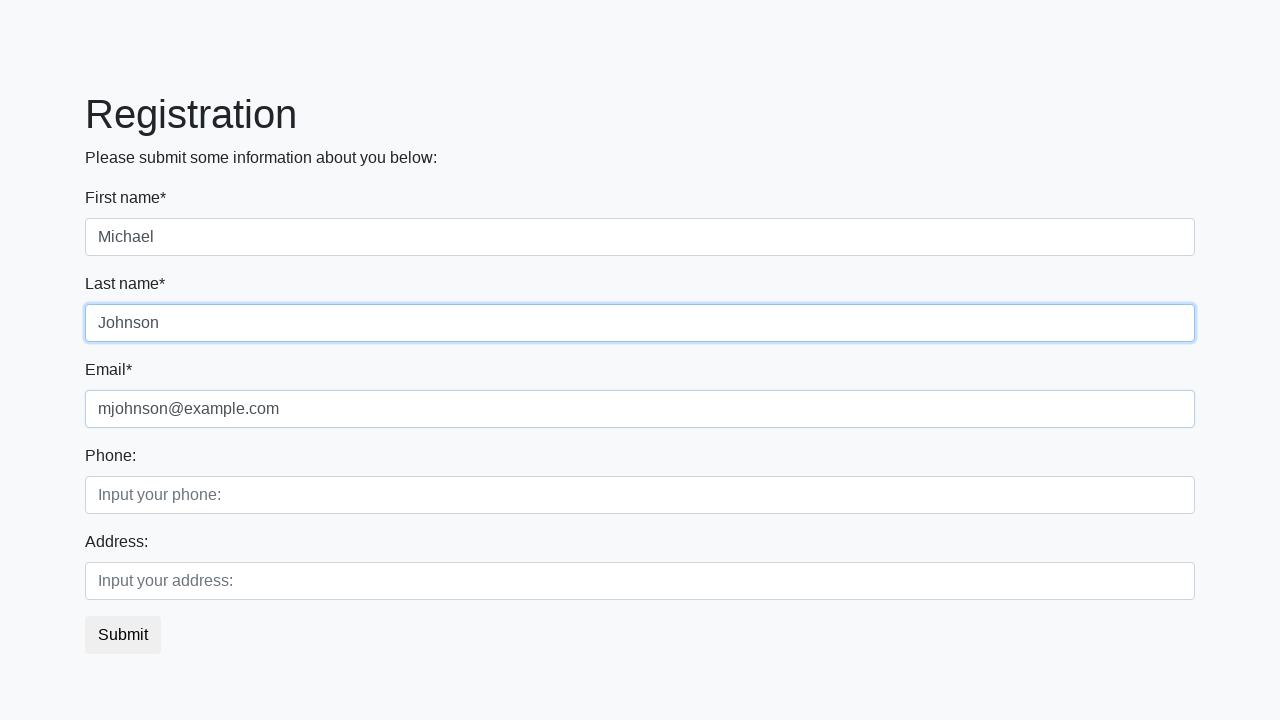

Filled phone field with '5551234567' on input[placeholder='Input your phone:']
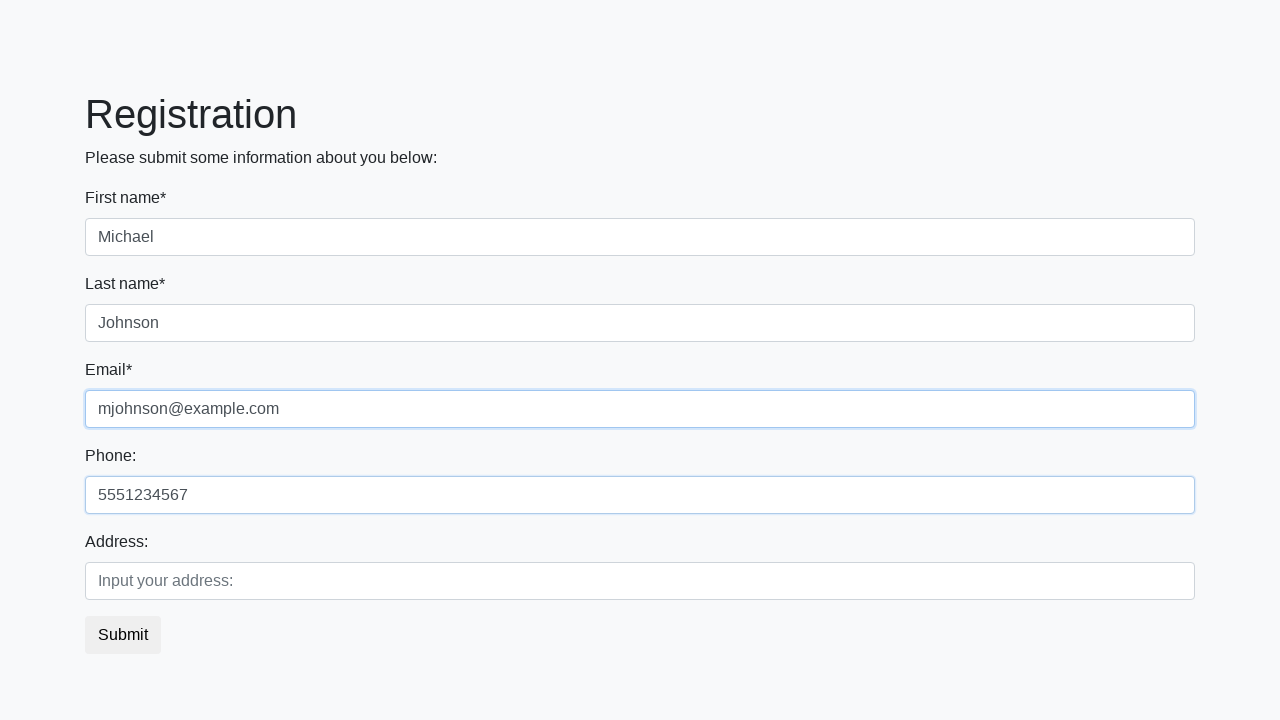

Filled address field with 'New York' on input[placeholder='Input your address:']
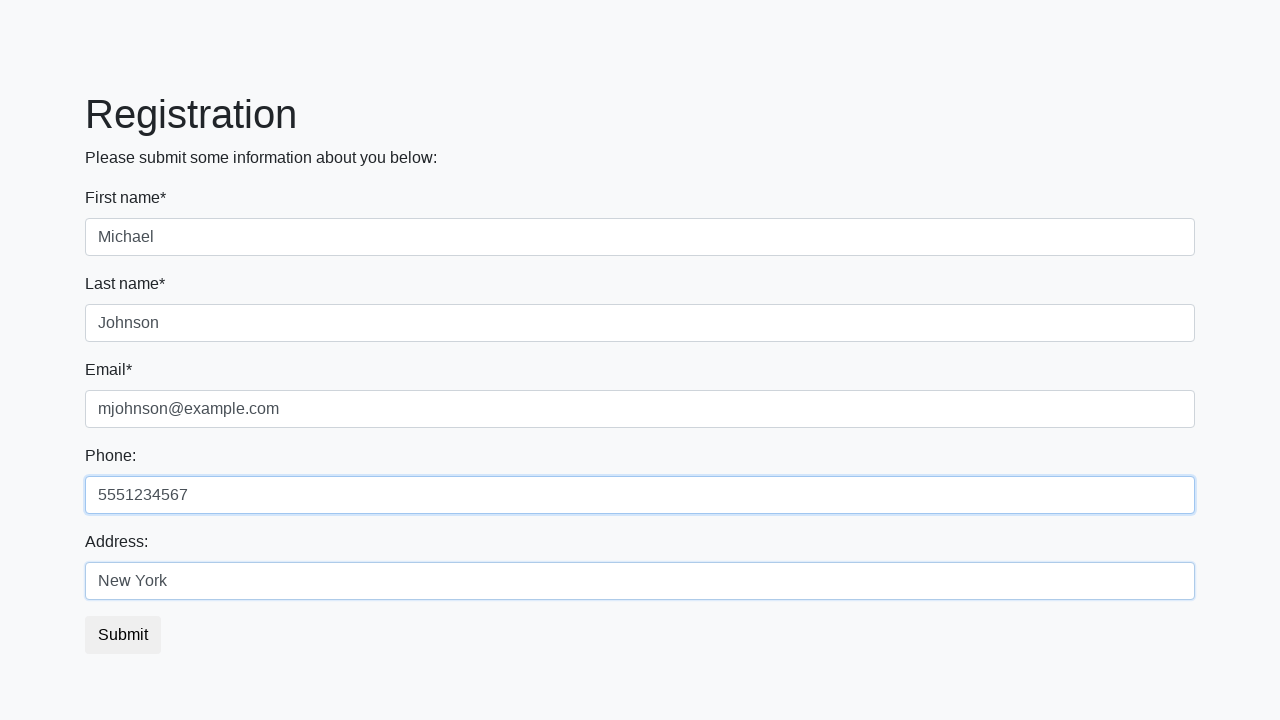

Clicked submit button to register at (123, 635) on .btn
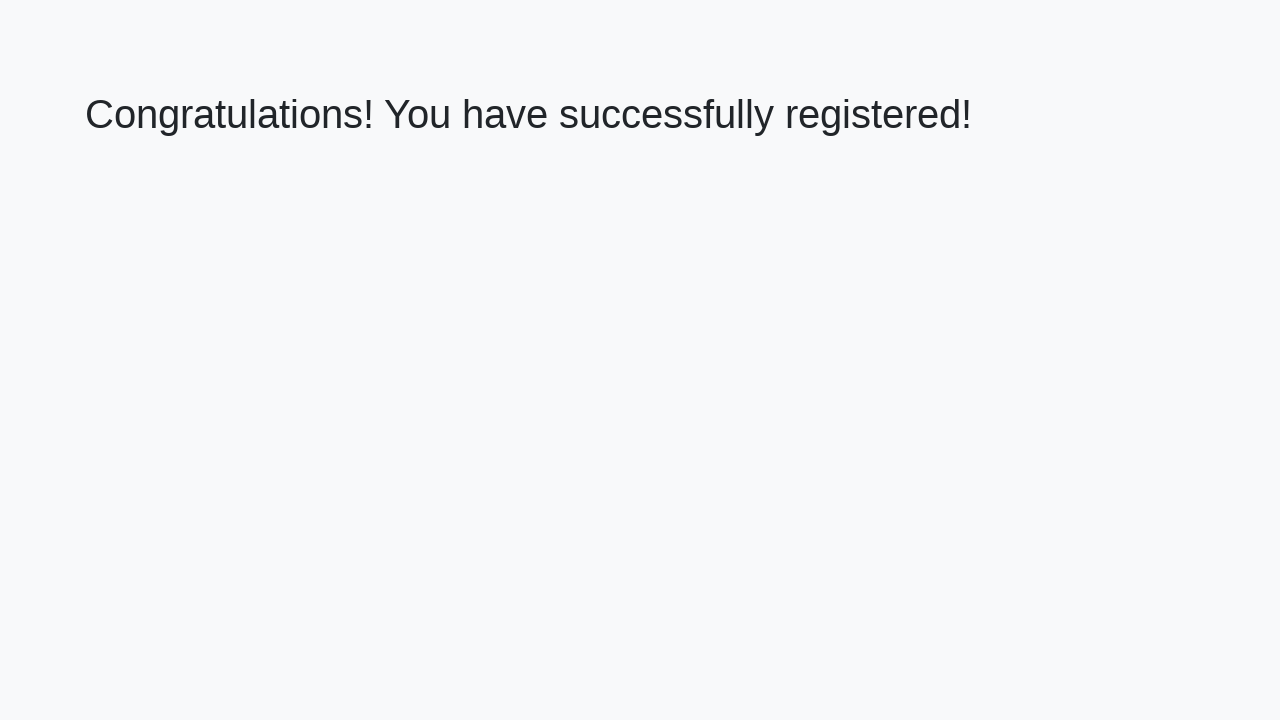

Success message header loaded
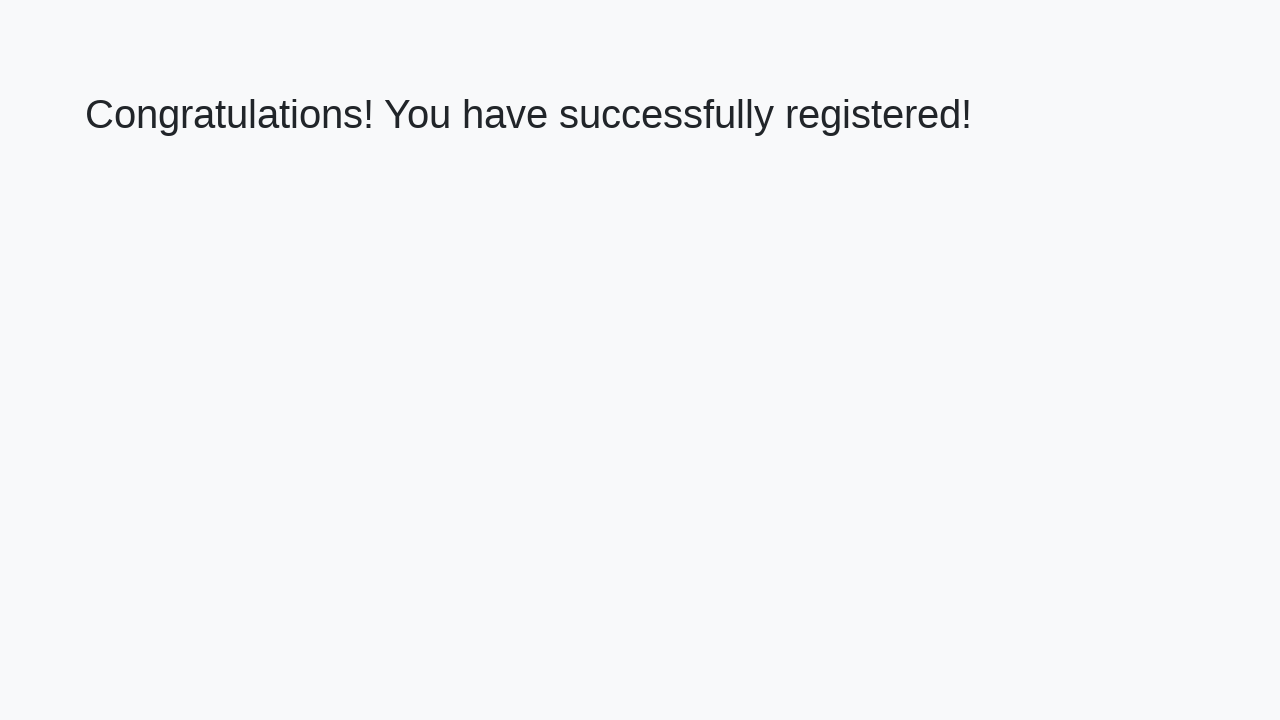

Retrieved success message text: 'Congratulations! You have successfully registered!'
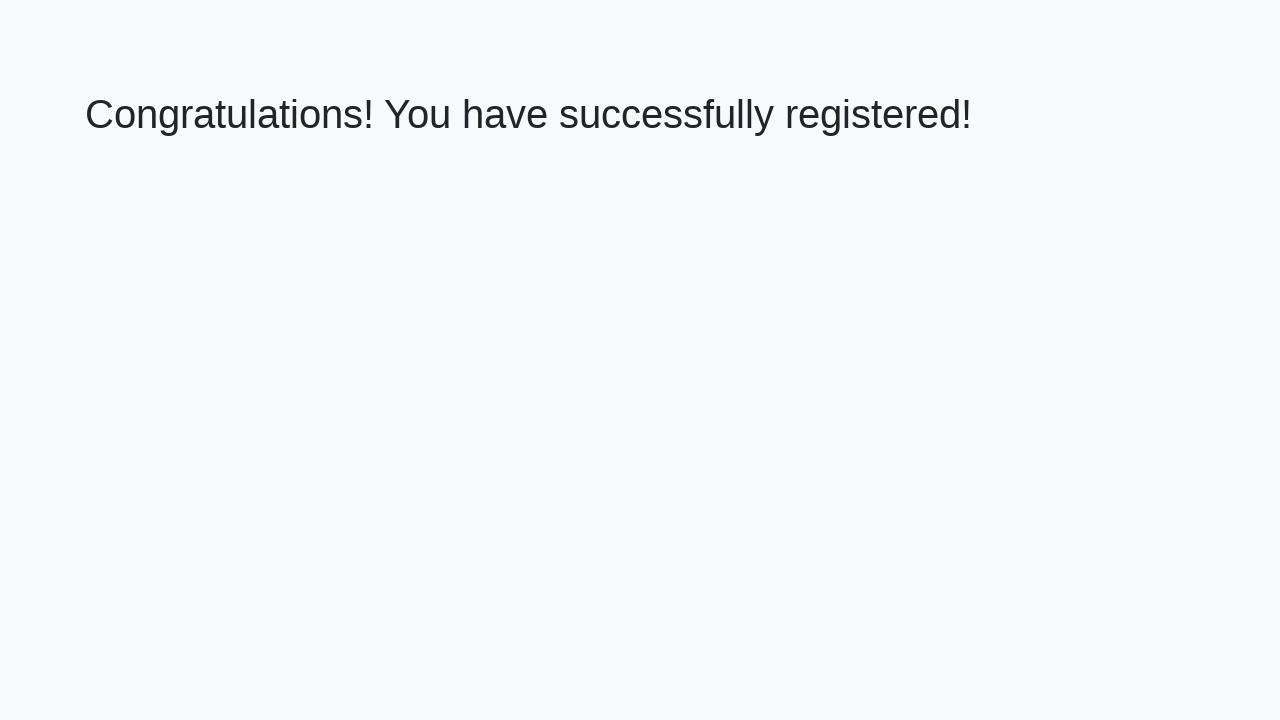

Verified successful registration message appeared
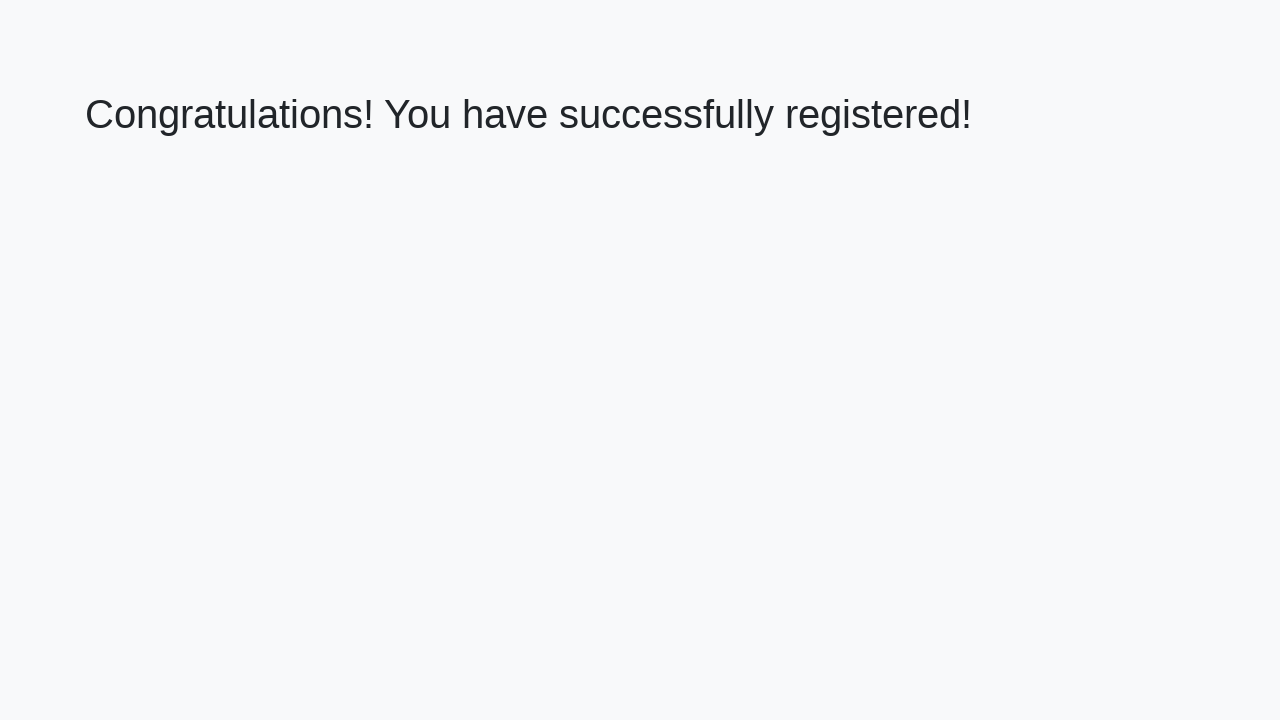

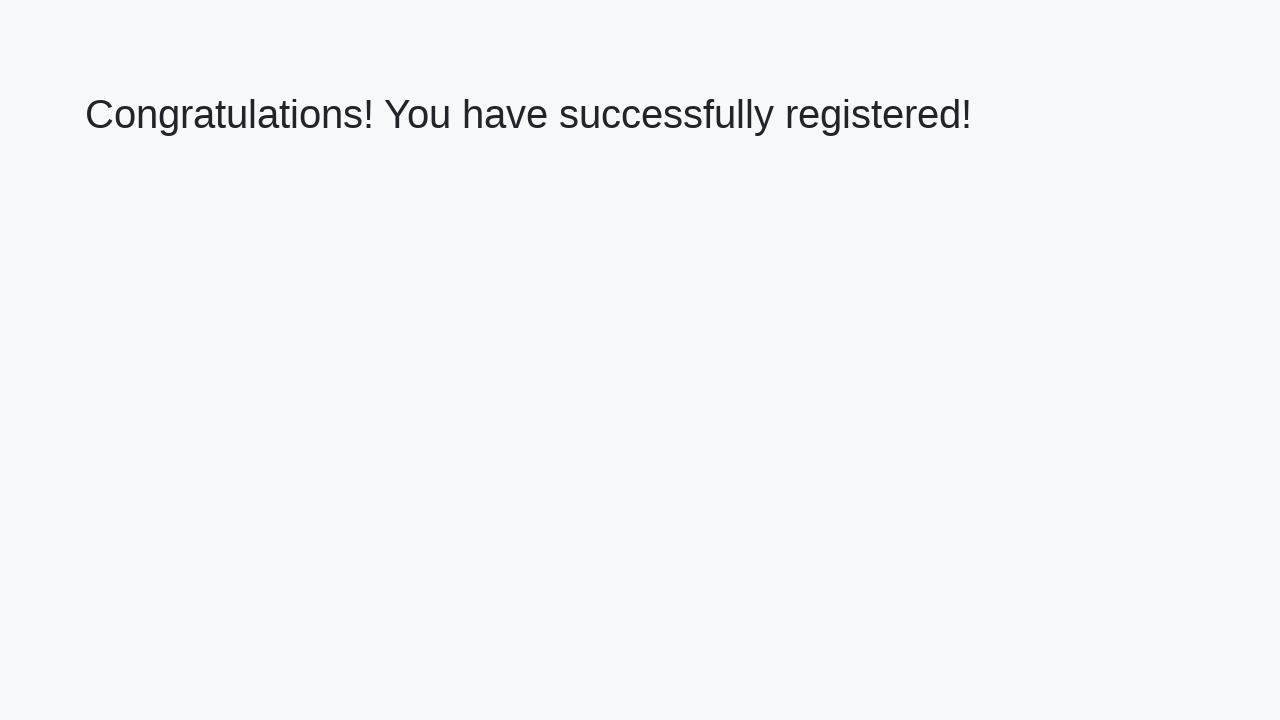